Tests that the currently applied filter is highlighted with a 'selected' class.

Starting URL: https://demo.playwright.dev/todomvc

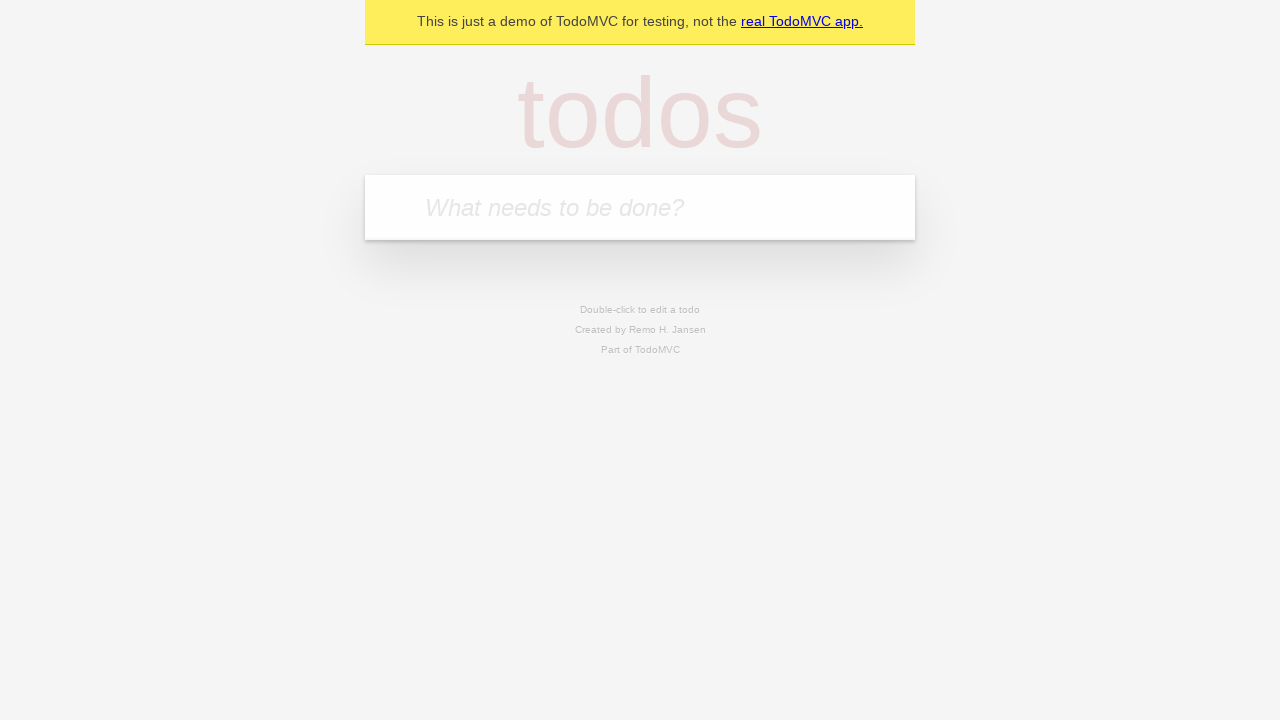

Filled todo input with 'buy some cheese' on internal:attr=[placeholder="What needs to be done?"i]
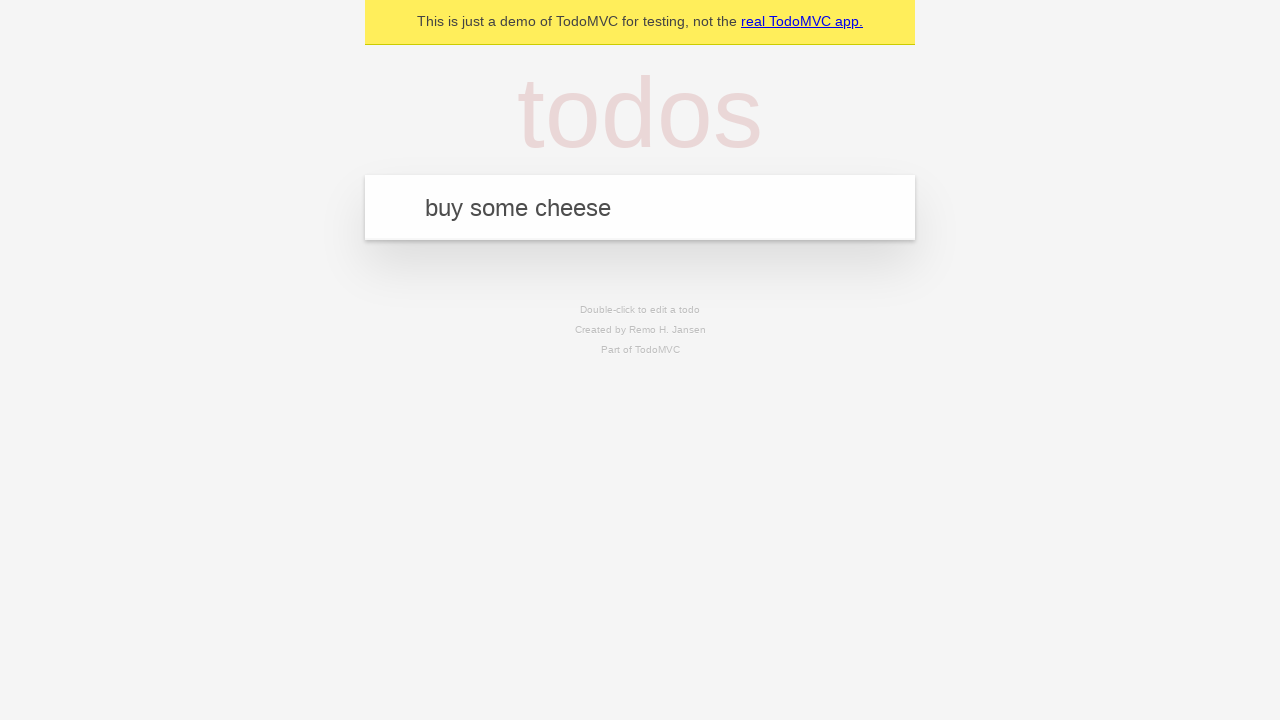

Pressed Enter to add todo 'buy some cheese' on internal:attr=[placeholder="What needs to be done?"i]
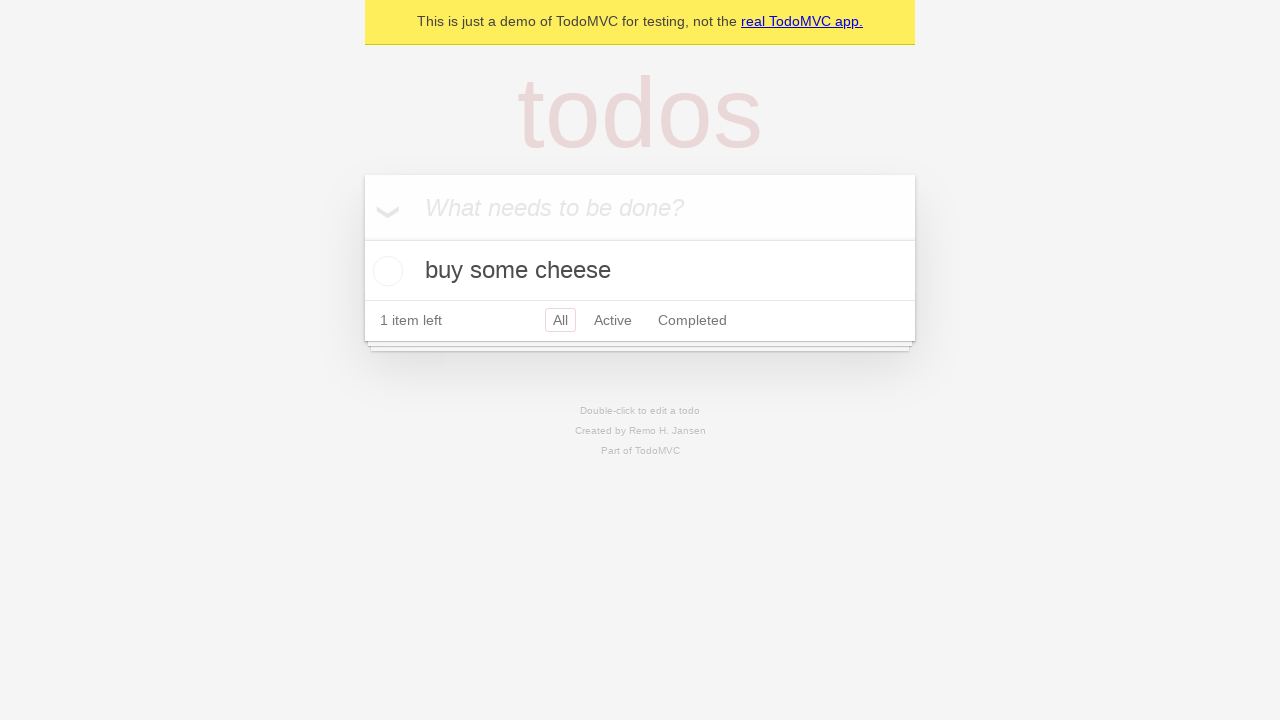

Filled todo input with 'feed the cat' on internal:attr=[placeholder="What needs to be done?"i]
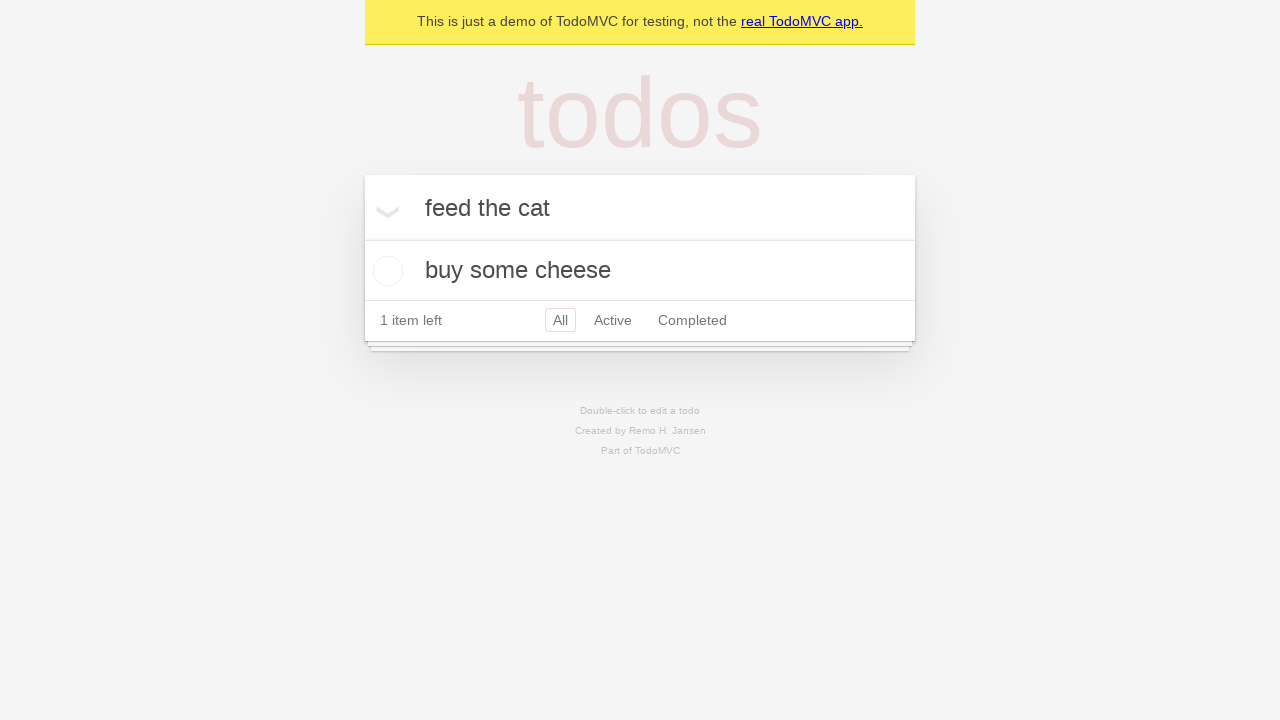

Pressed Enter to add todo 'feed the cat' on internal:attr=[placeholder="What needs to be done?"i]
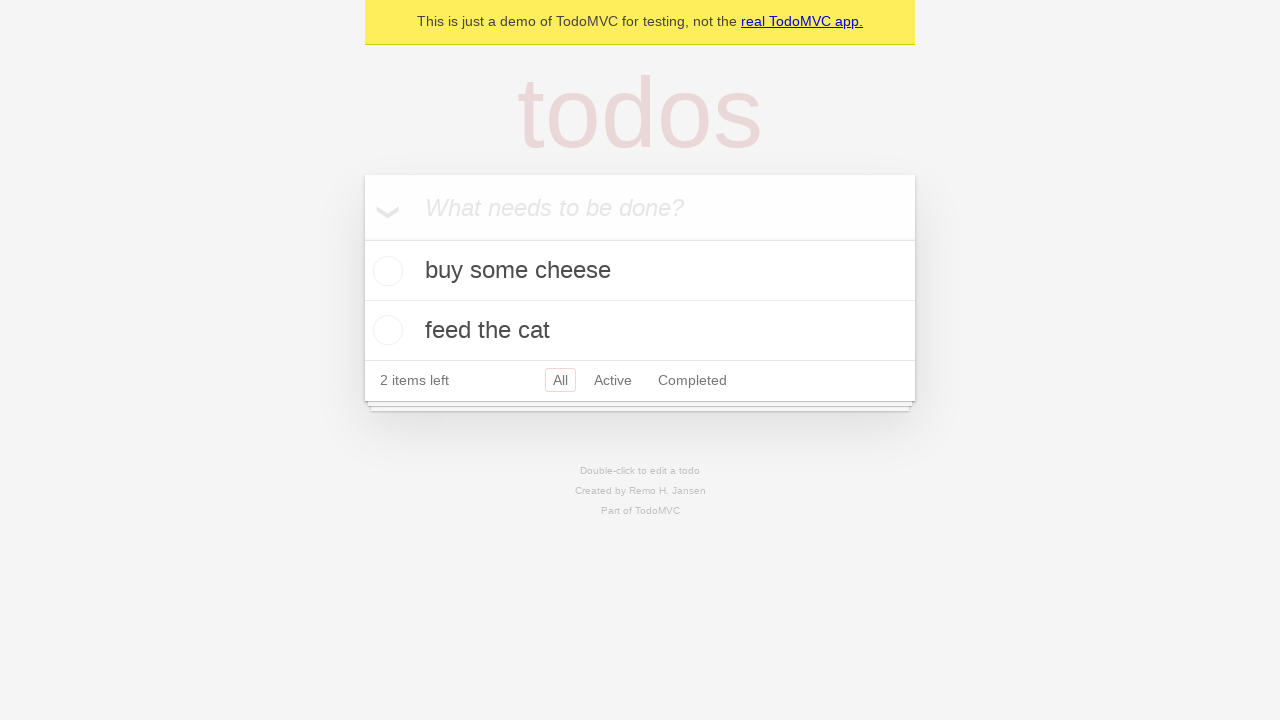

Filled todo input with 'book a doctors appointment' on internal:attr=[placeholder="What needs to be done?"i]
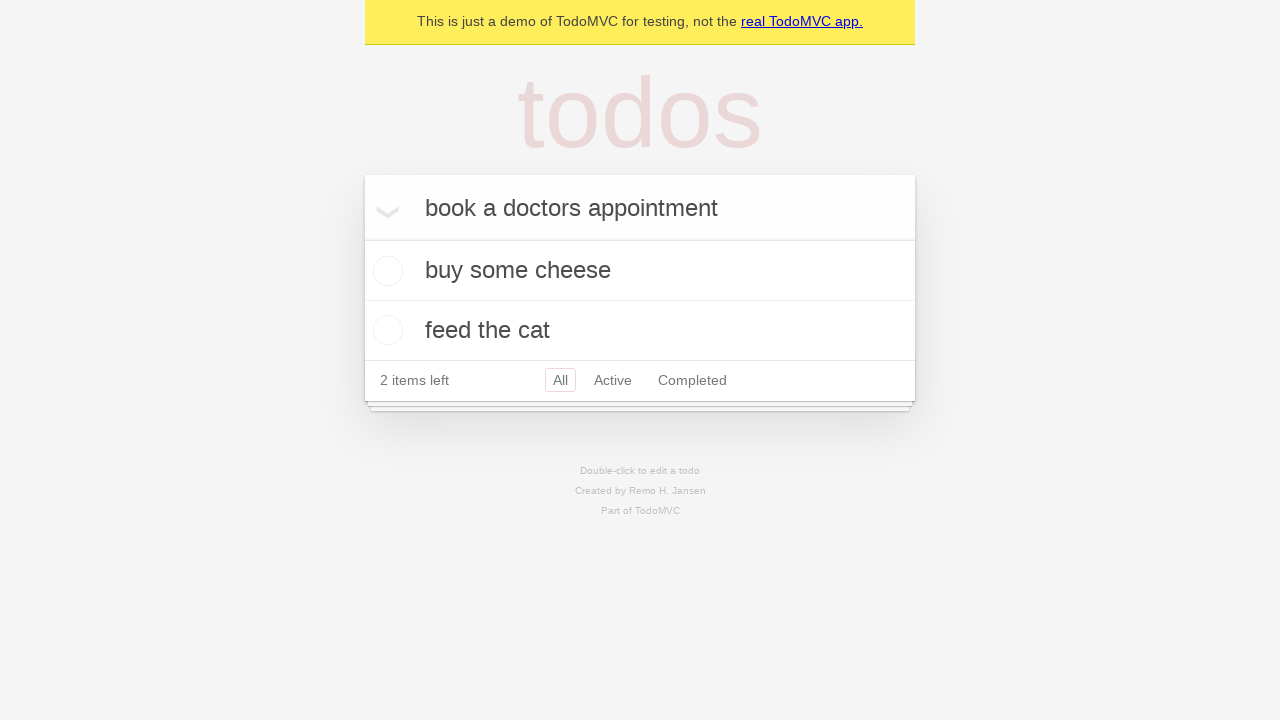

Pressed Enter to add todo 'book a doctors appointment' on internal:attr=[placeholder="What needs to be done?"i]
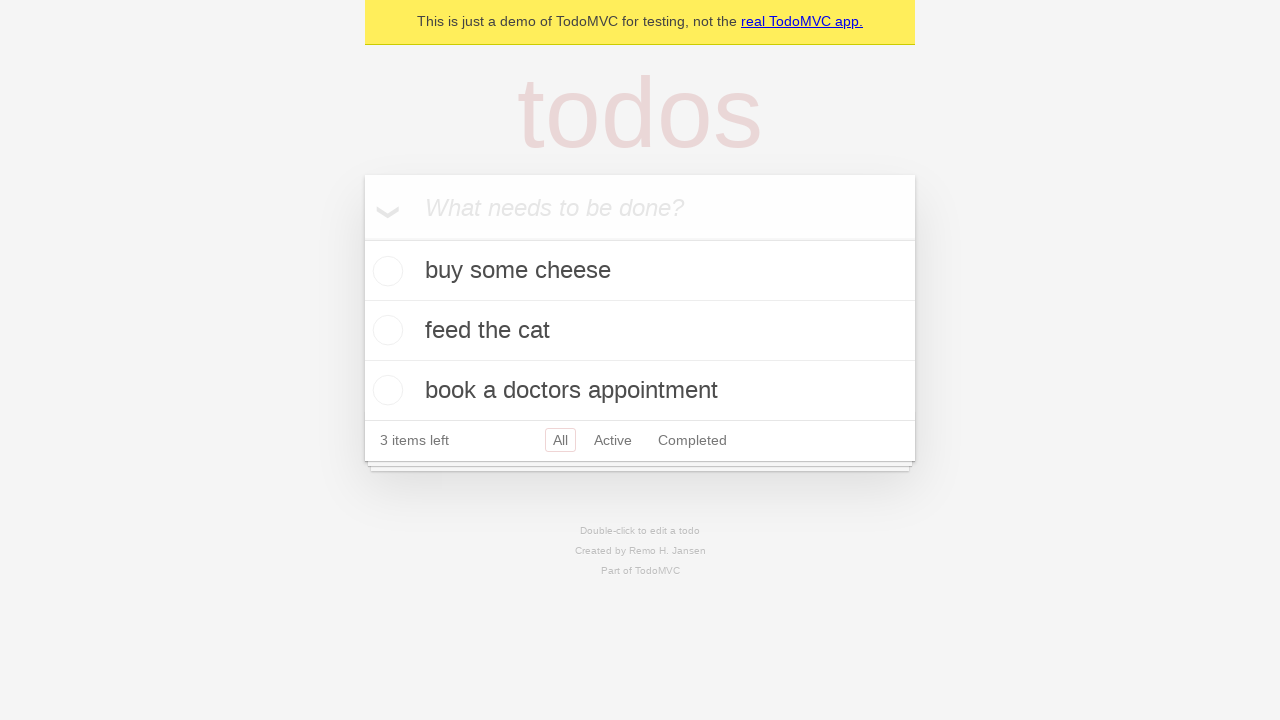

Waited for all 3 todos to be added to the page
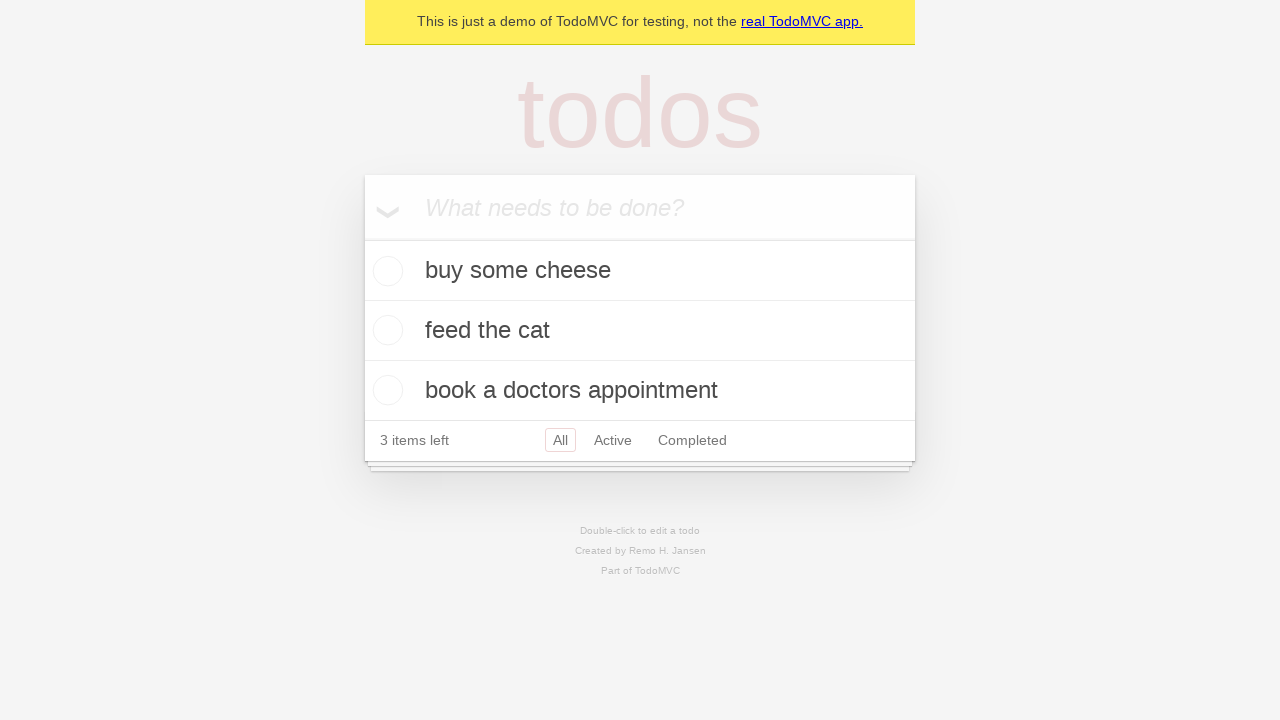

Created locators for Active and Completed filter links
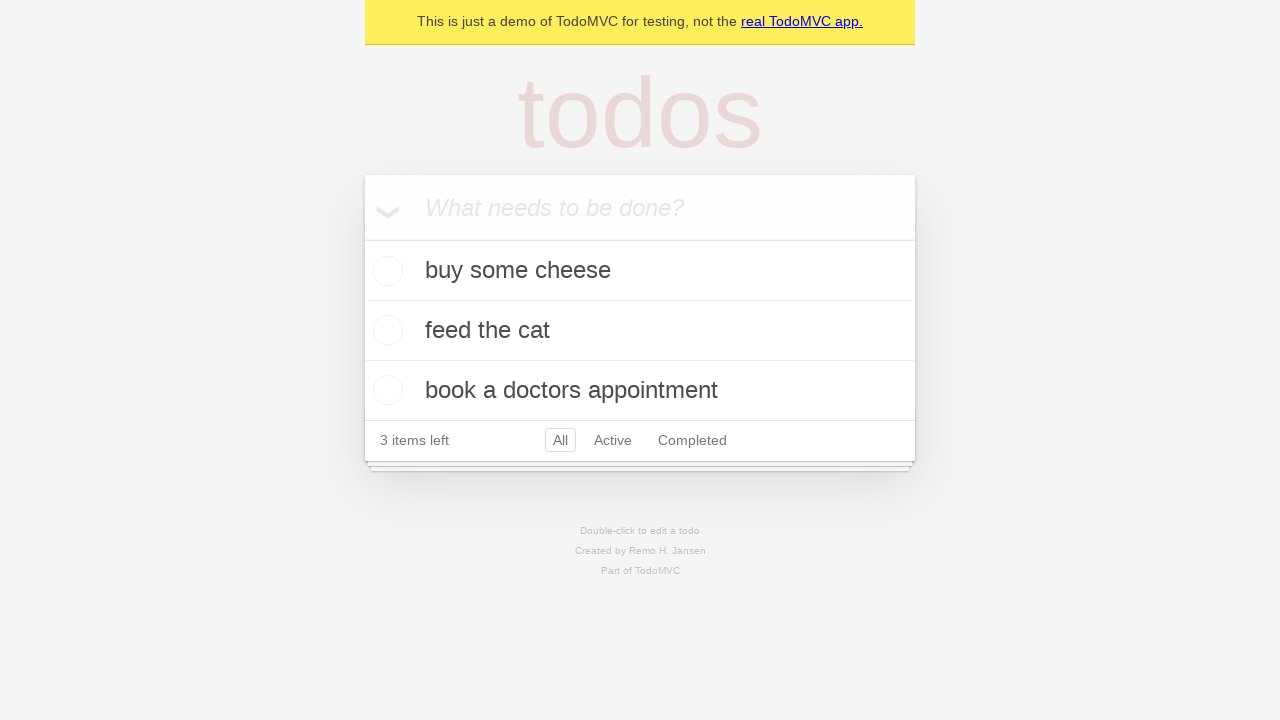

Clicked the Active filter link at (613, 440) on internal:role=link[name="Active"i]
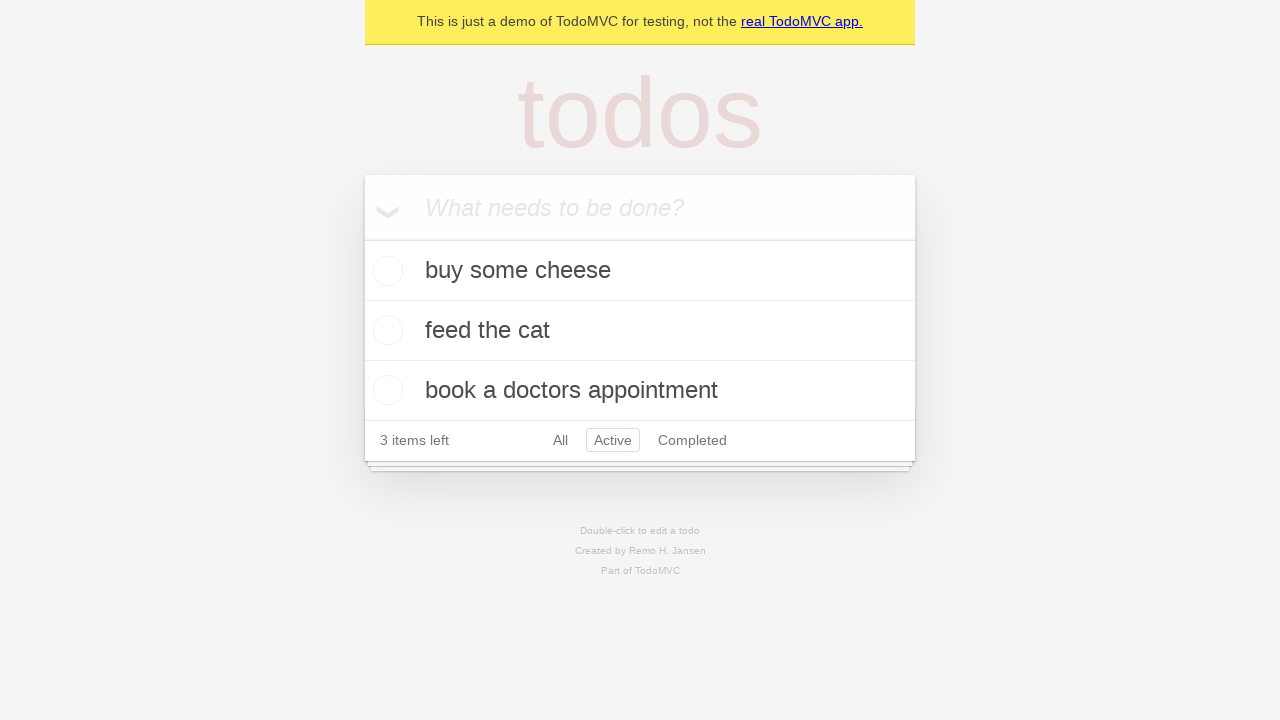

Clicked the Completed filter link at (692, 440) on internal:role=link[name="Completed"i]
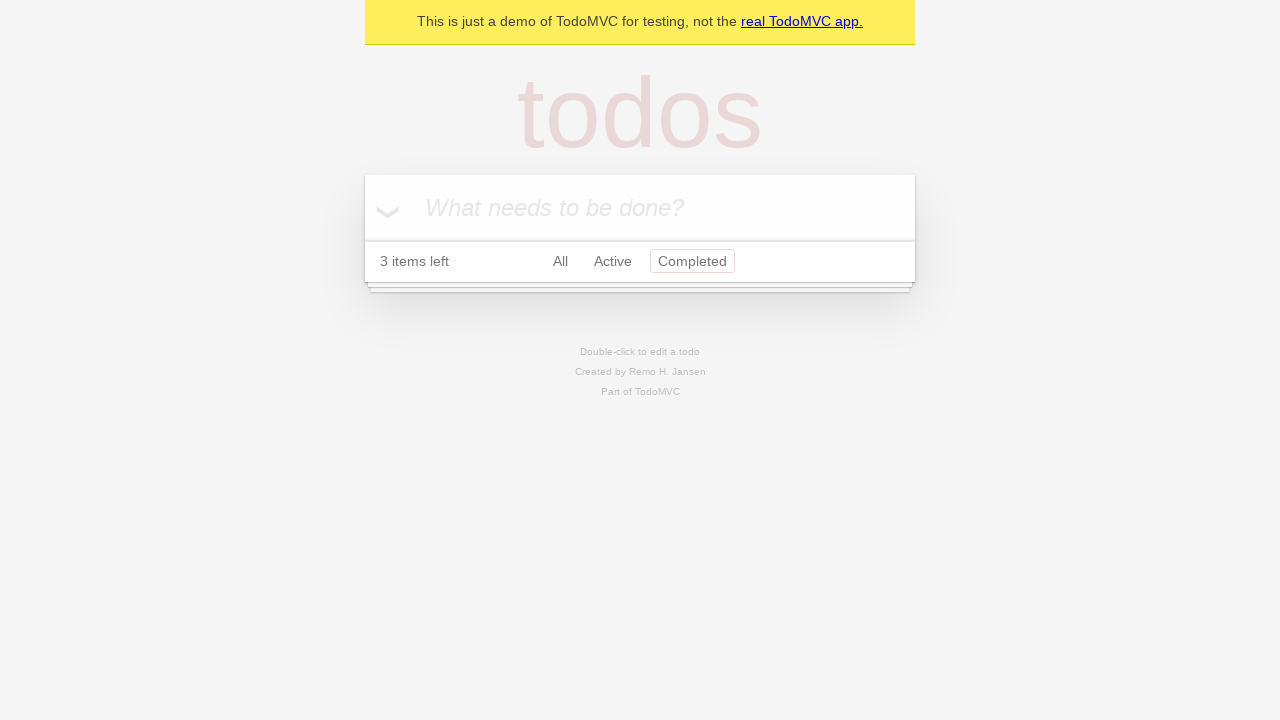

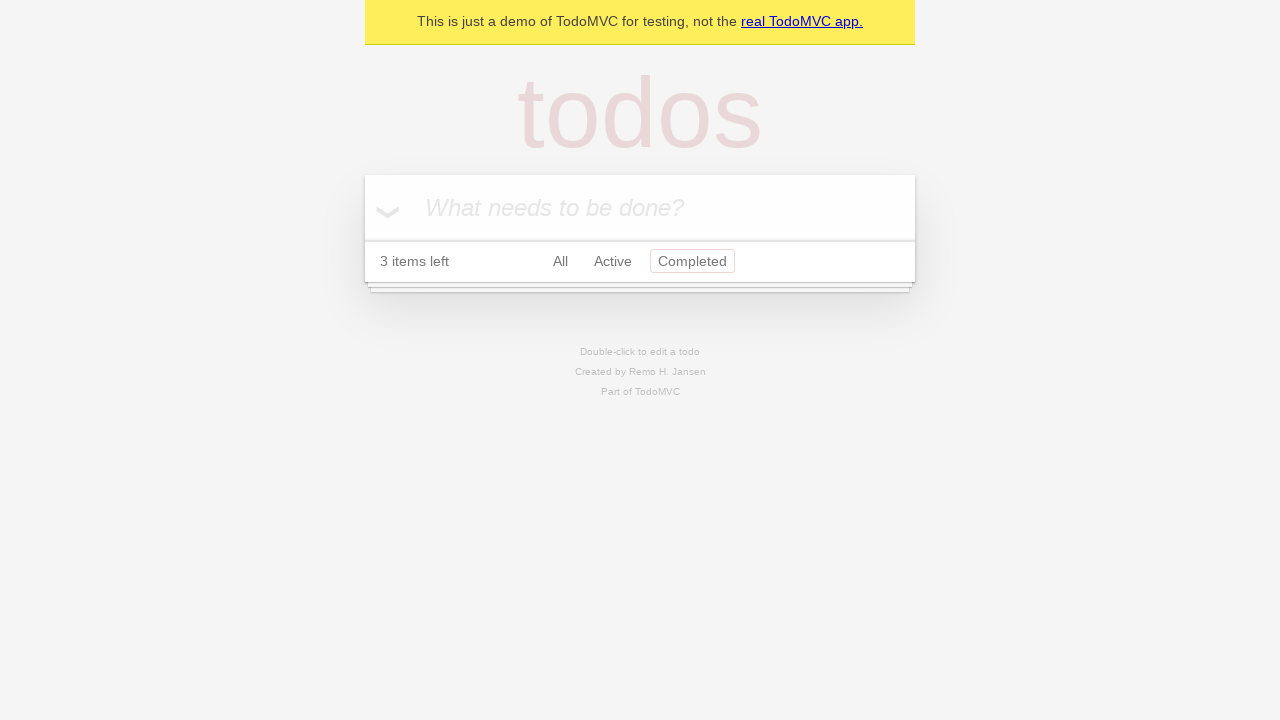